Tests checkbox interactions by clicking on checkboxes and verifying their selection state

Starting URL: https://the-internet.herokuapp.com/checkboxes

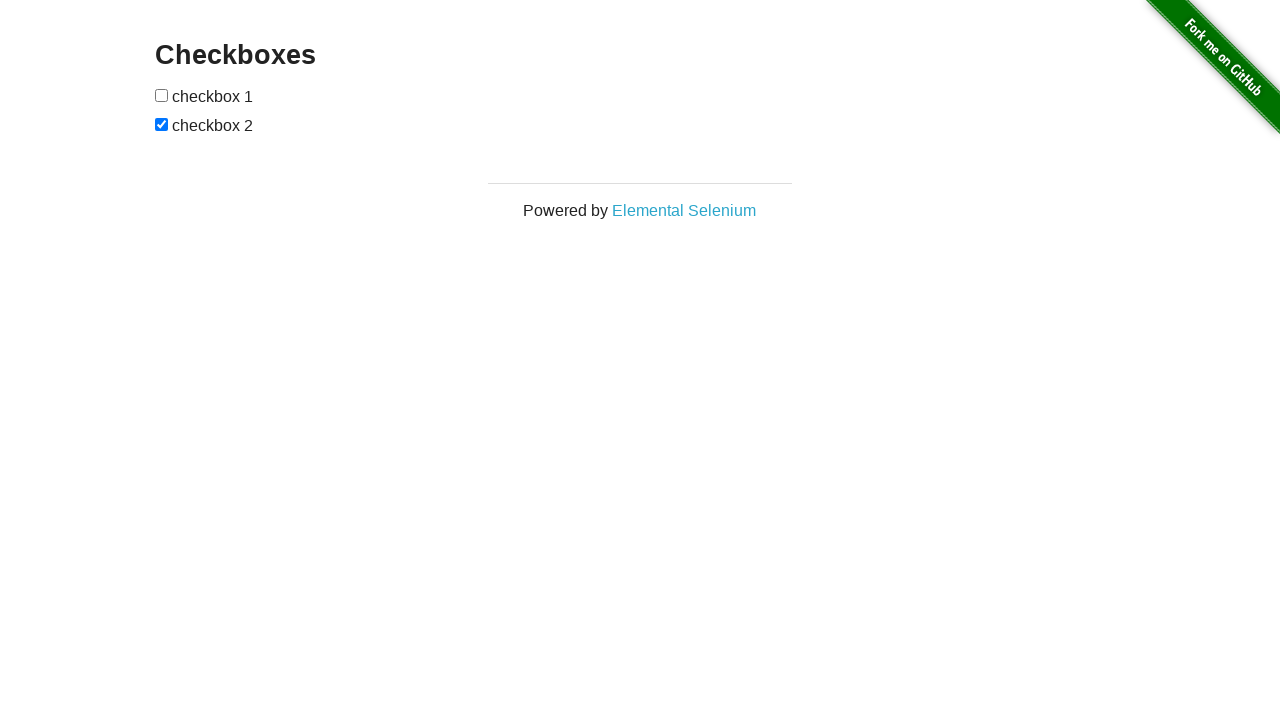

Clicked the first checkbox at (162, 95) on xpath=//*[@id="checkboxes"]/input[1]
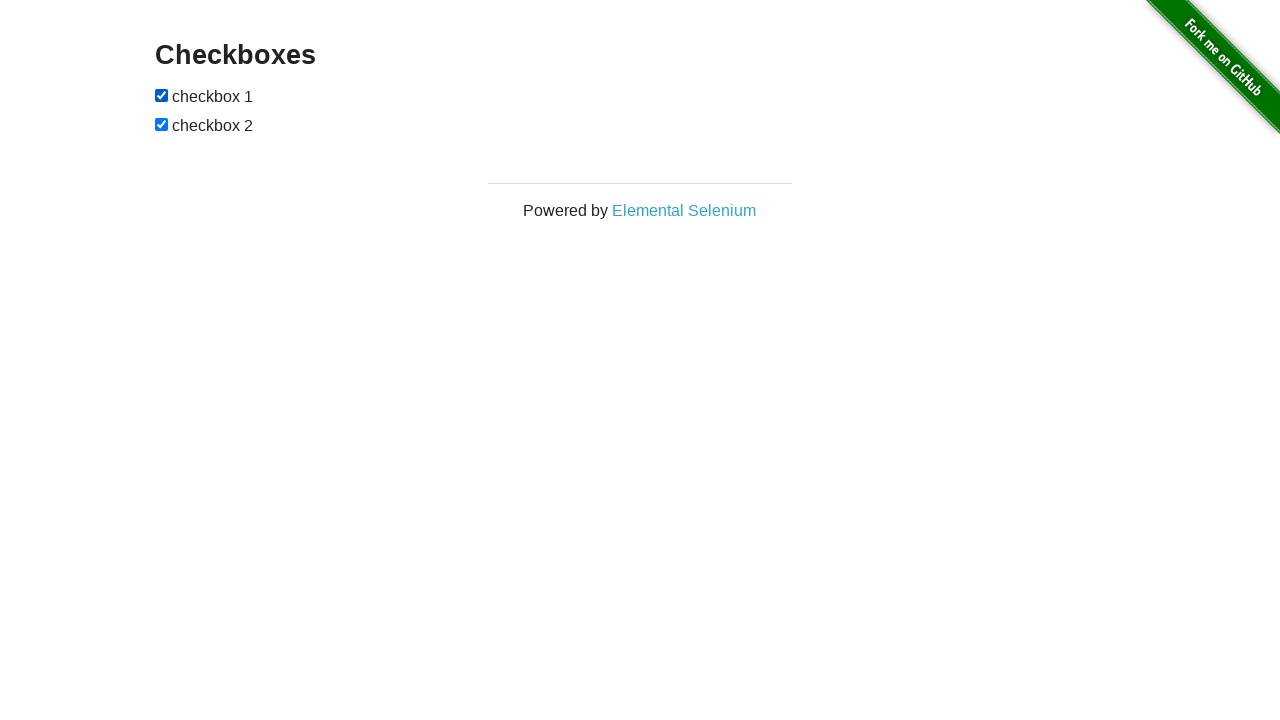

Verified first checkbox is selected
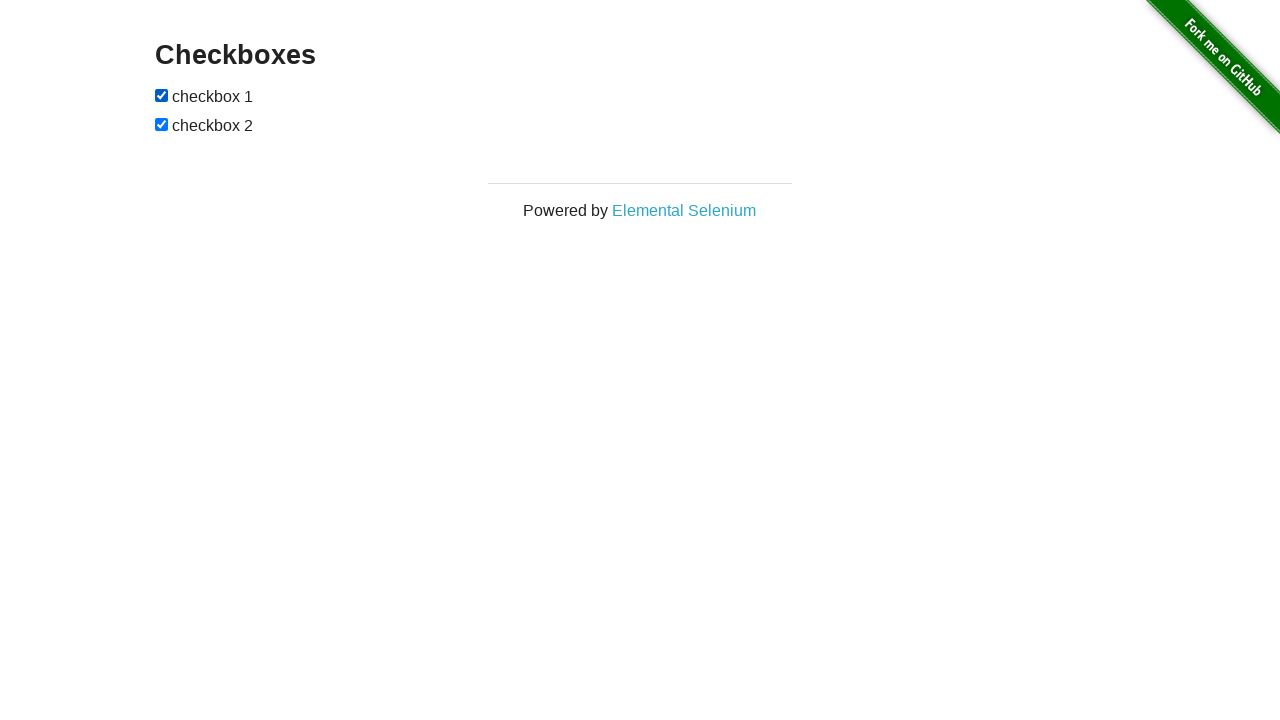

Clicked the second checkbox at (162, 124) on xpath=//*[@id="checkboxes"]/input[2]
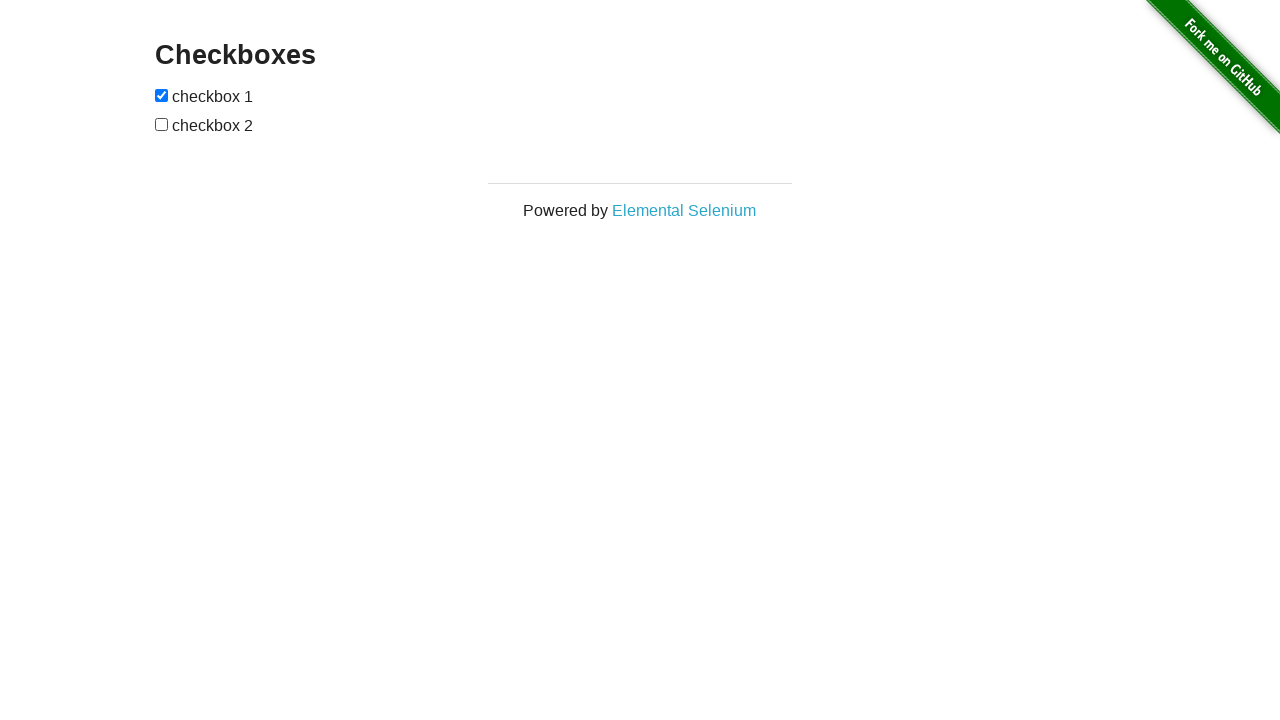

Verified first checkbox is still selected
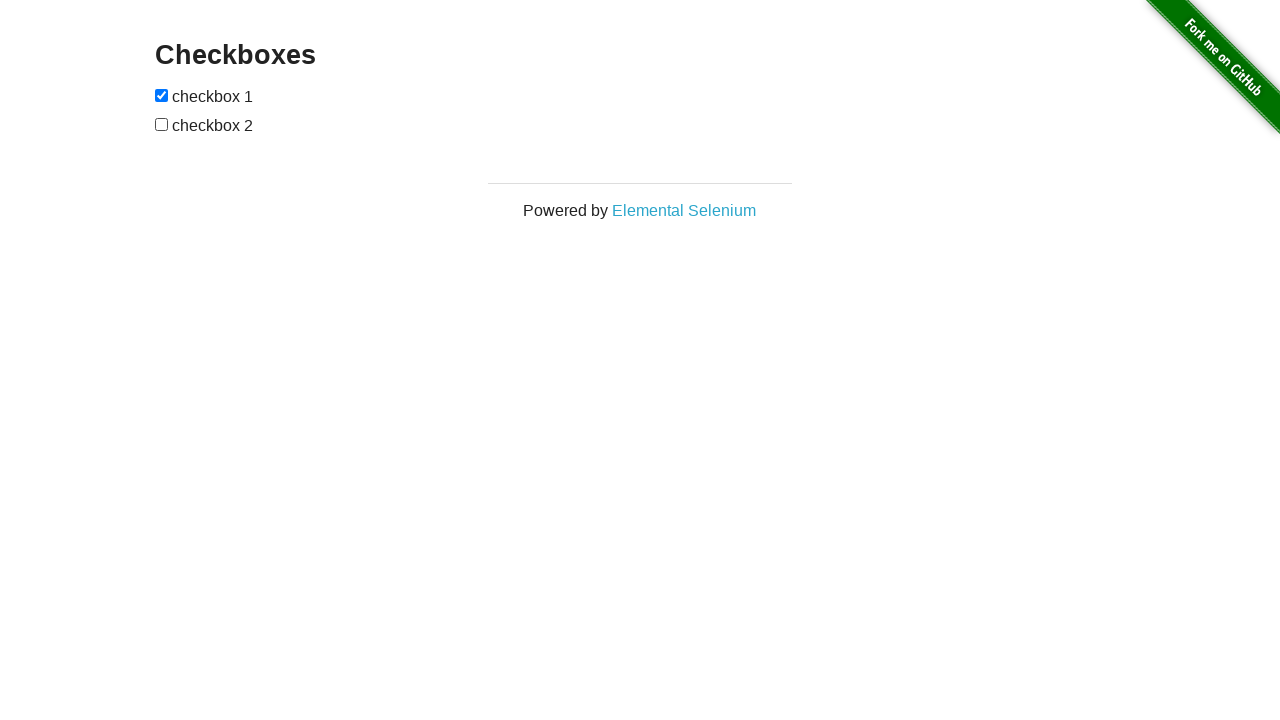

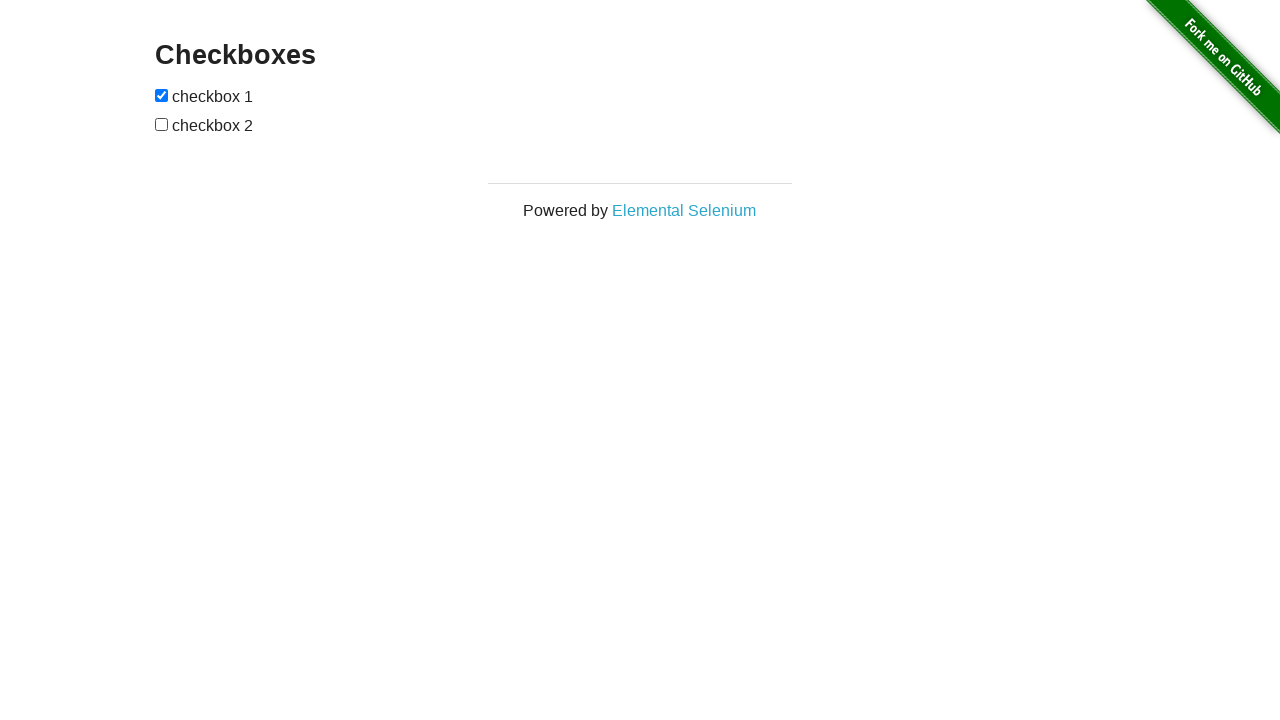